Tests the checkout flow by adding a product to cart, viewing the cart, and proceeding to checkout as a guest

Starting URL: https://proton-vrecice.hr/naslovnica/46-vrecica-za-usisavac-kirby.html

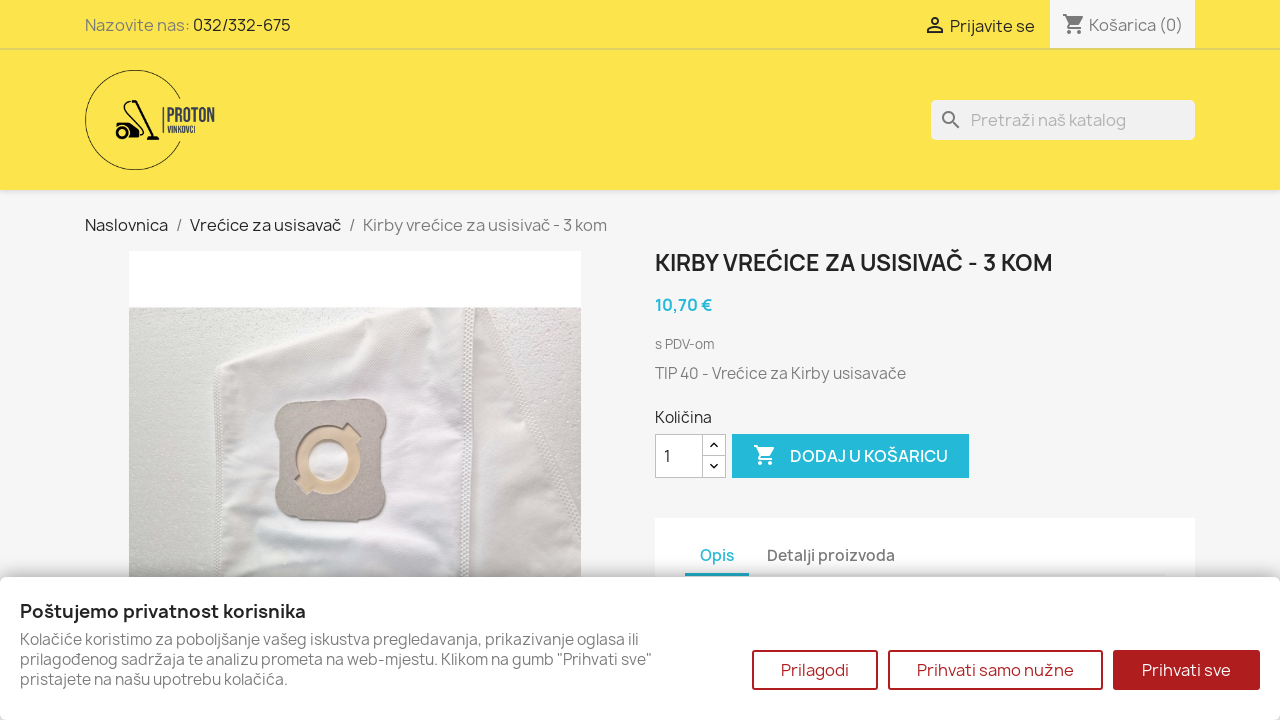

Clicked add to cart button for Vrecica za usisavac Kirby product at (851, 456) on xpath=//*[@id='add-to-cart-or-refresh']/div[2]/div/div[2]/button
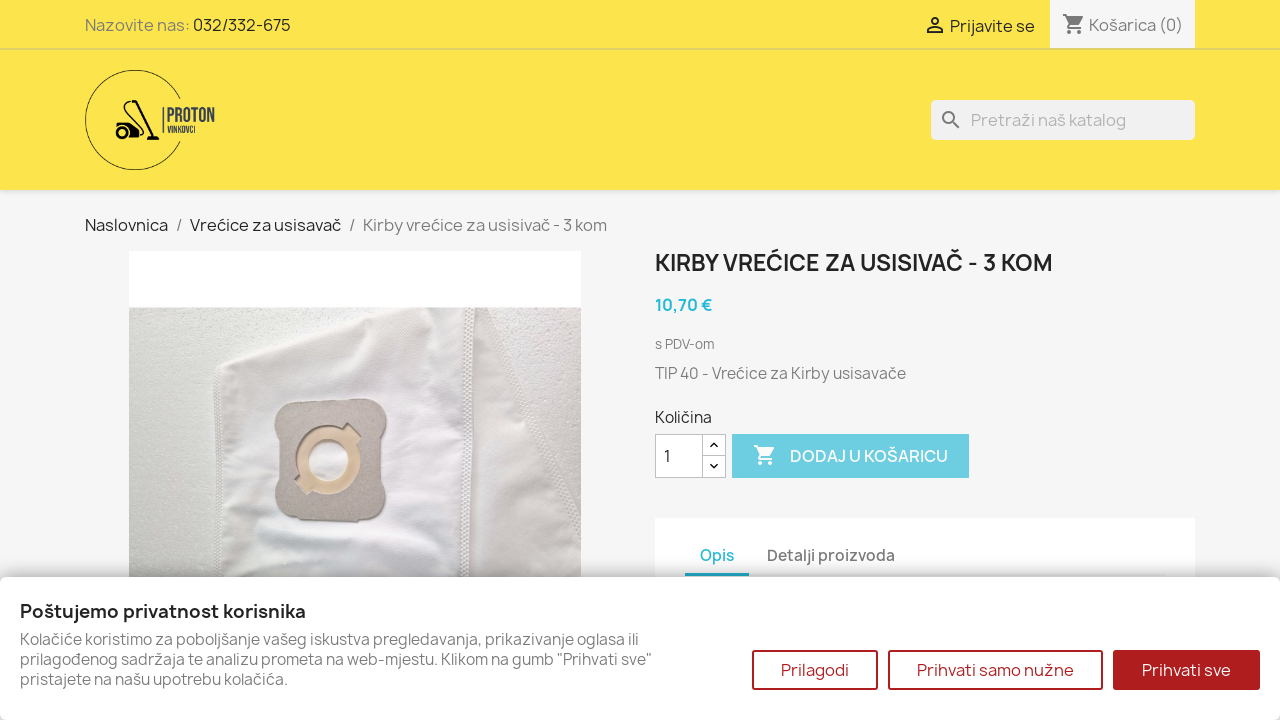

Cart modal appeared and proceed to cart button is visible
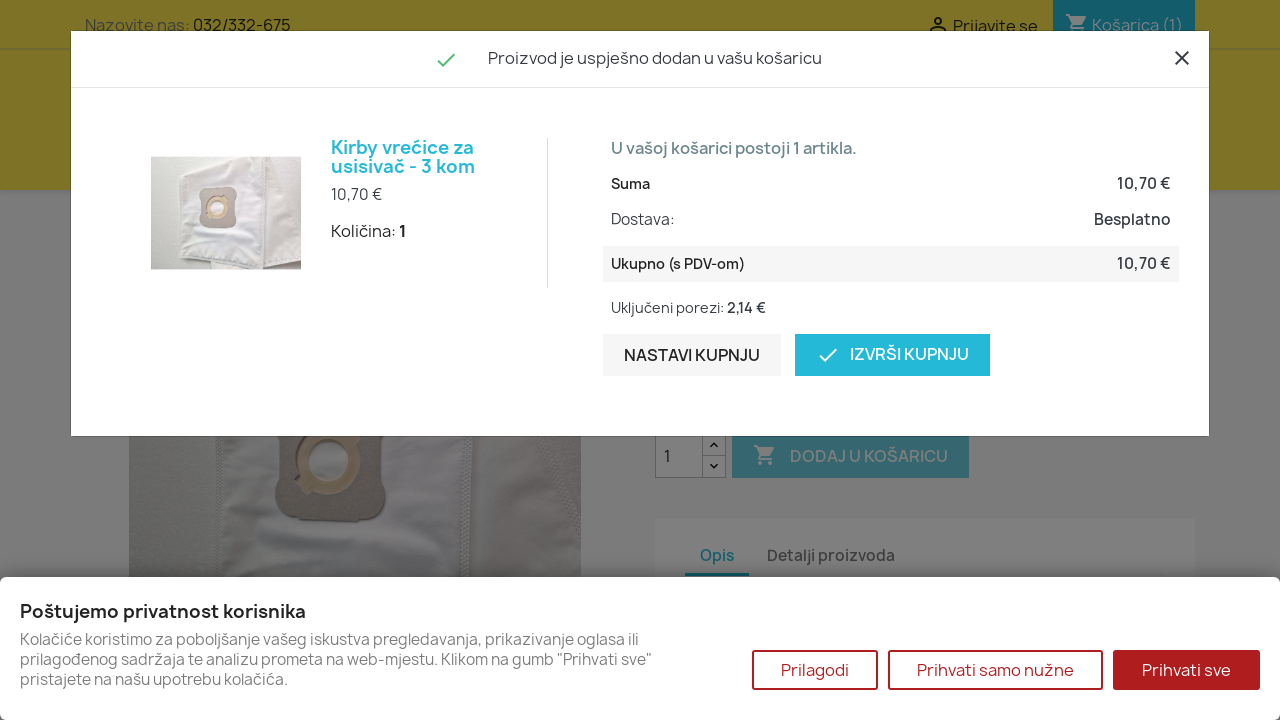

Clicked proceed to cart button in modal at (893, 354) on xpath=//*[@id='blockcart-modal']/div/div/div[2]/div/div[2]/div/div/a
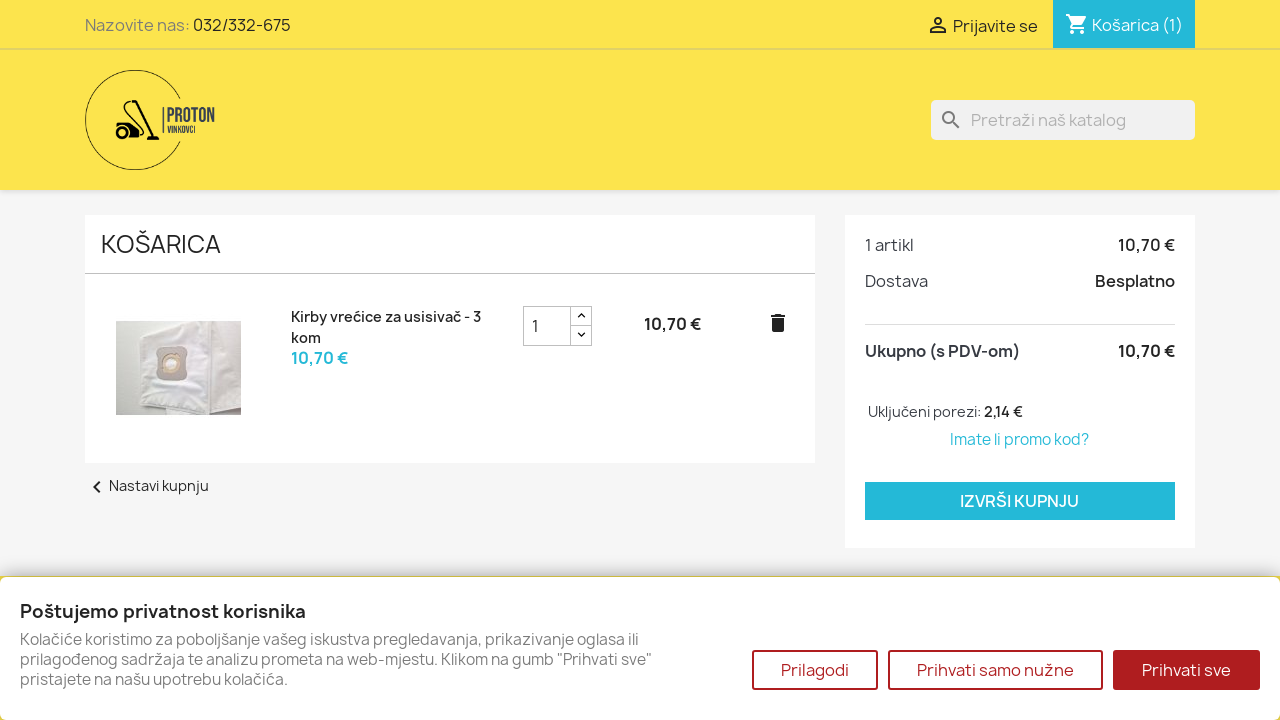

Cart page loaded and proceed to checkout button is visible
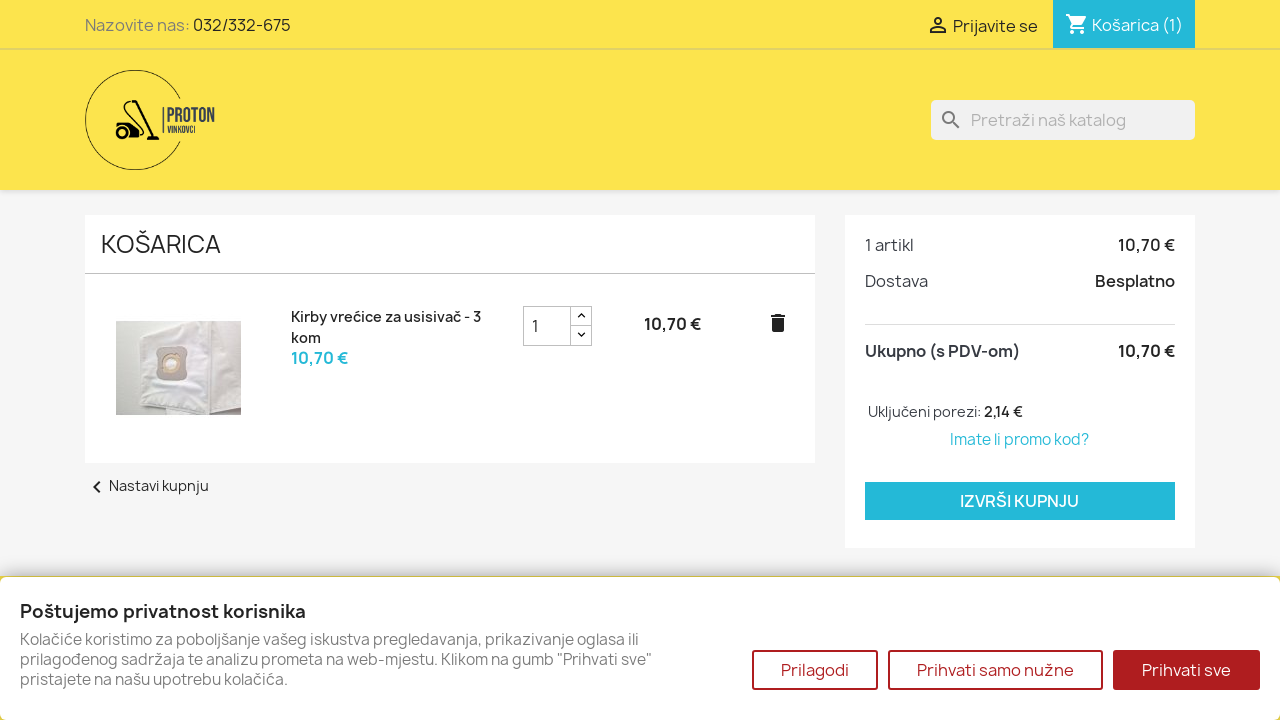

Clicked proceed to checkout button at (1020, 501) on xpath=//*[@id='main']/div/div[2]/div/div[2]/div/a
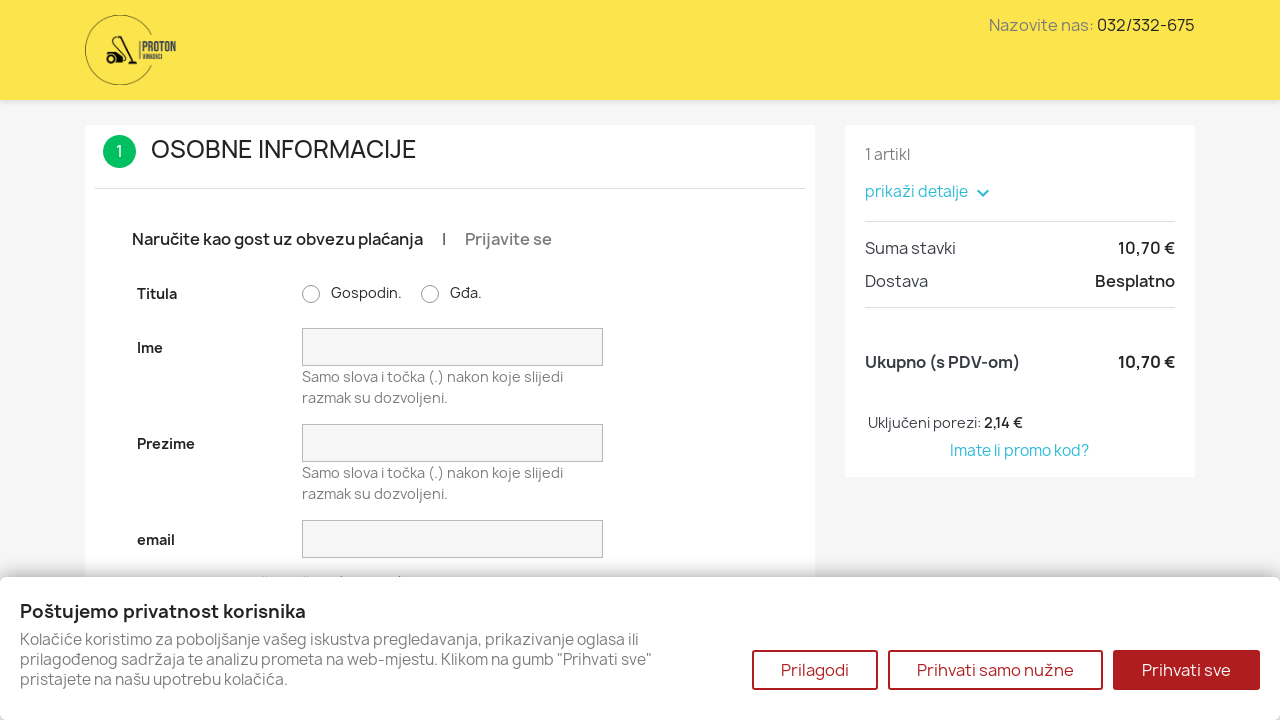

Checkout page loaded with guest checkout option visible
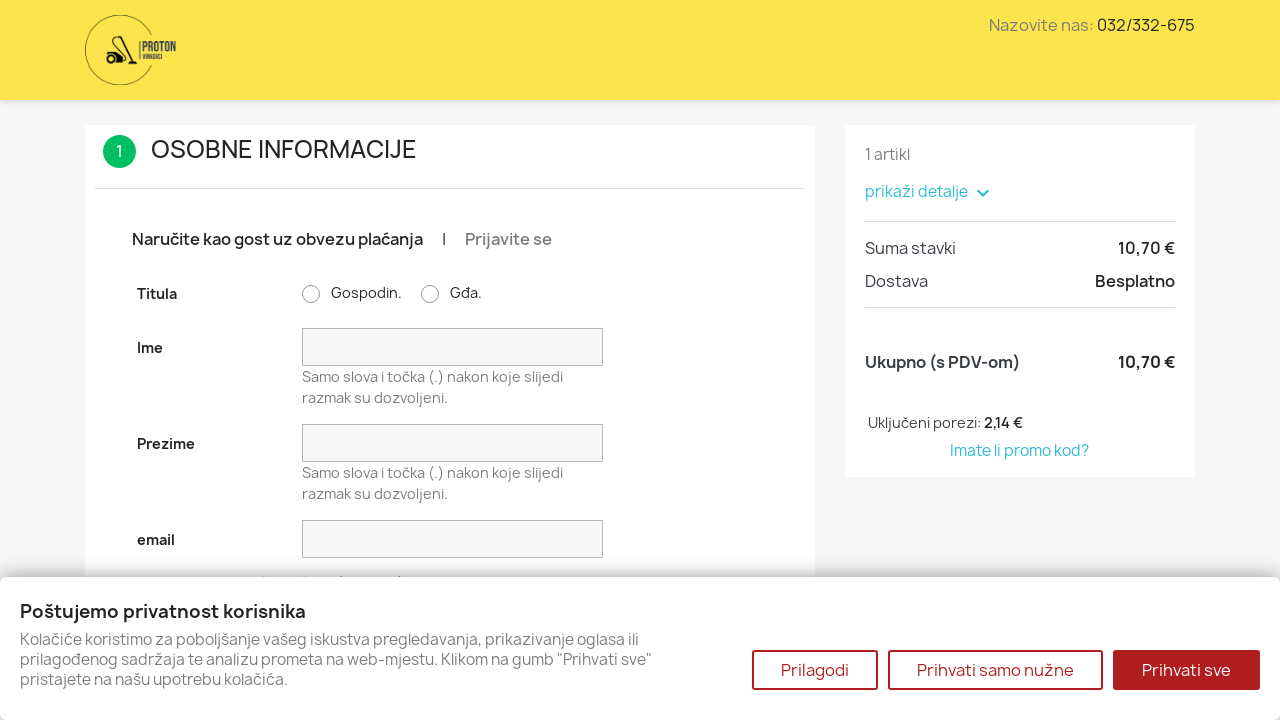

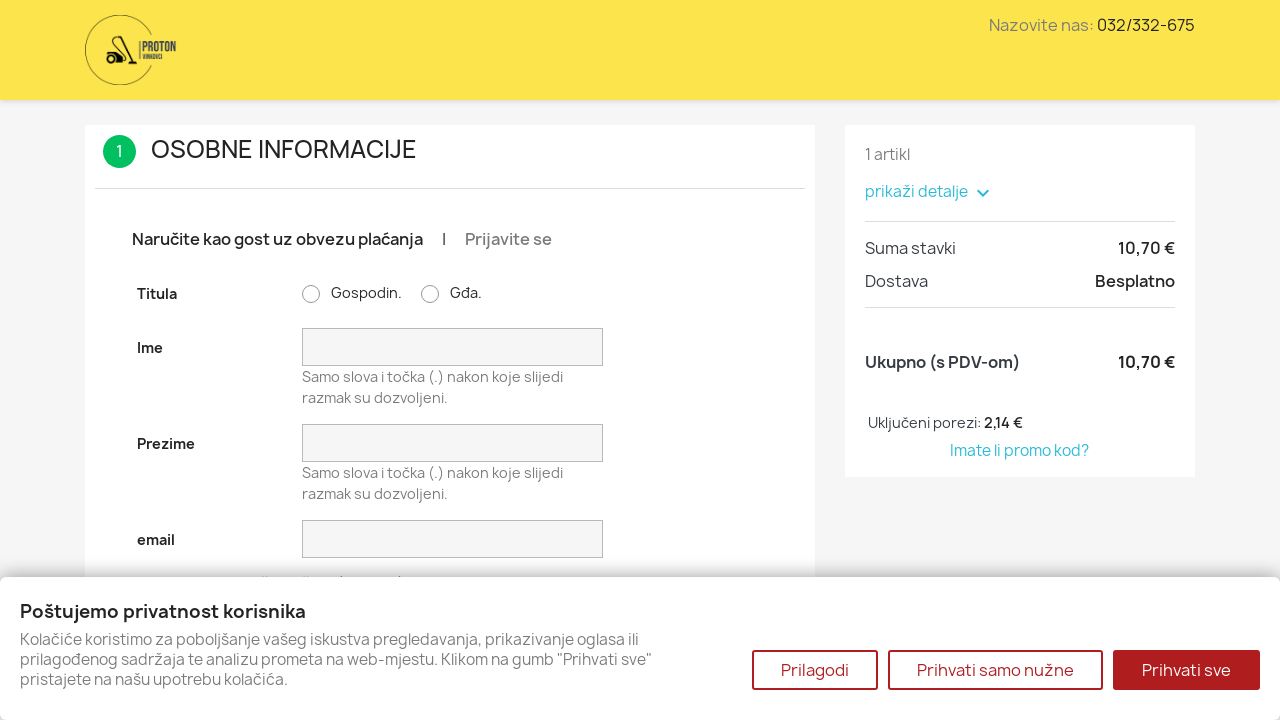